Tests a student webcam interface by entering a webcam name in a dialog box and confirming it, then navigating through the interface using keyboard actions

Starting URL: https://live.monetanalytics.com/stu_proc/student.html#

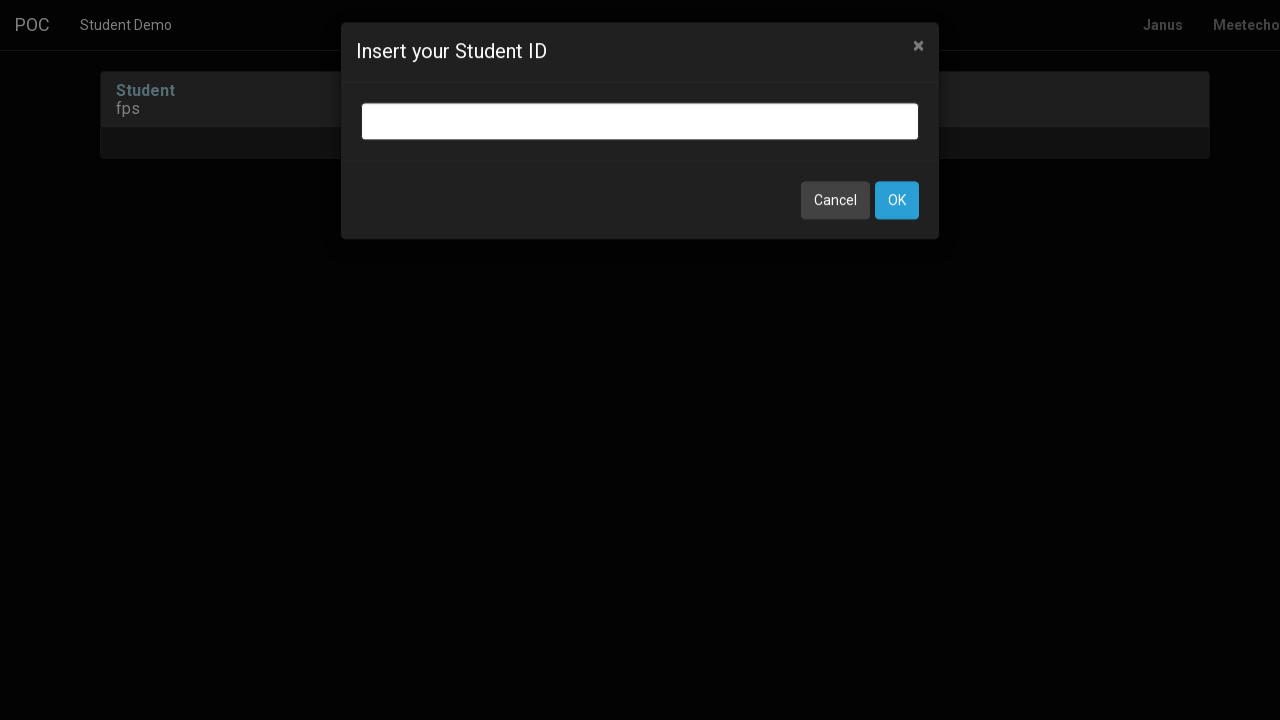

Waited for webcam name input dialog to appear
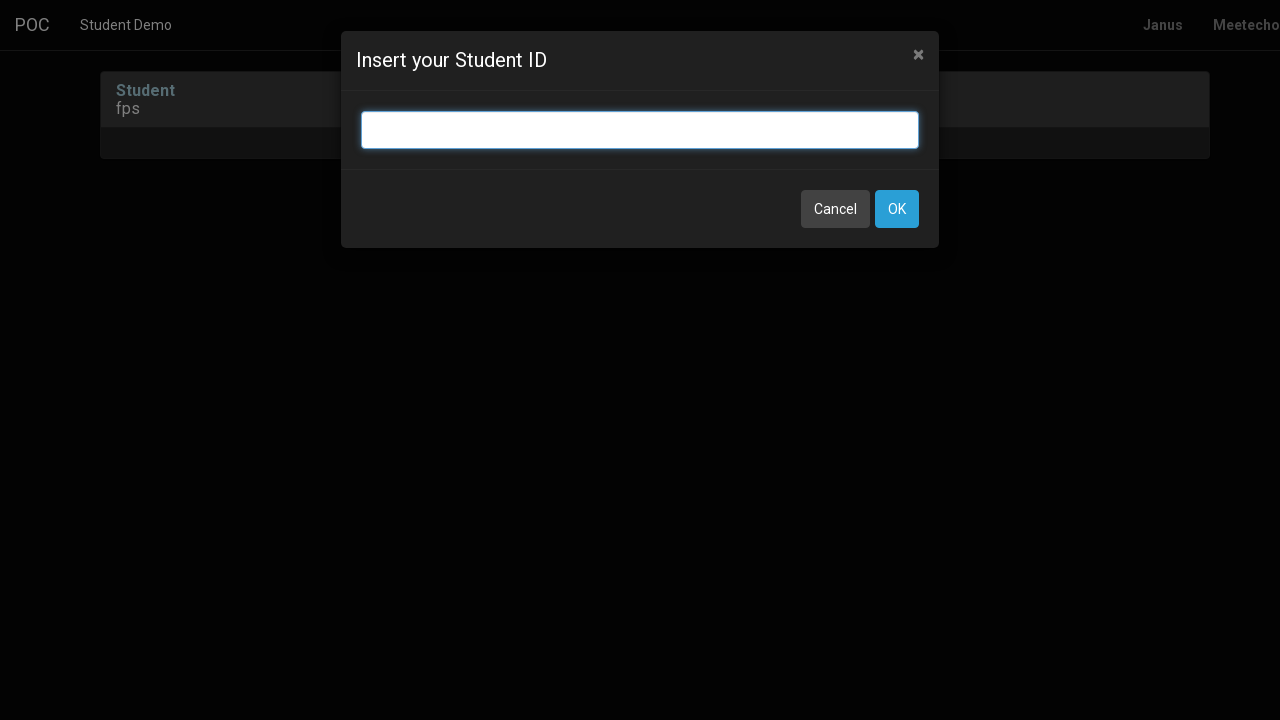

Entered 'Webcam1' in the webcam name input field on input.bootbox-input.bootbox-input-text.form-control
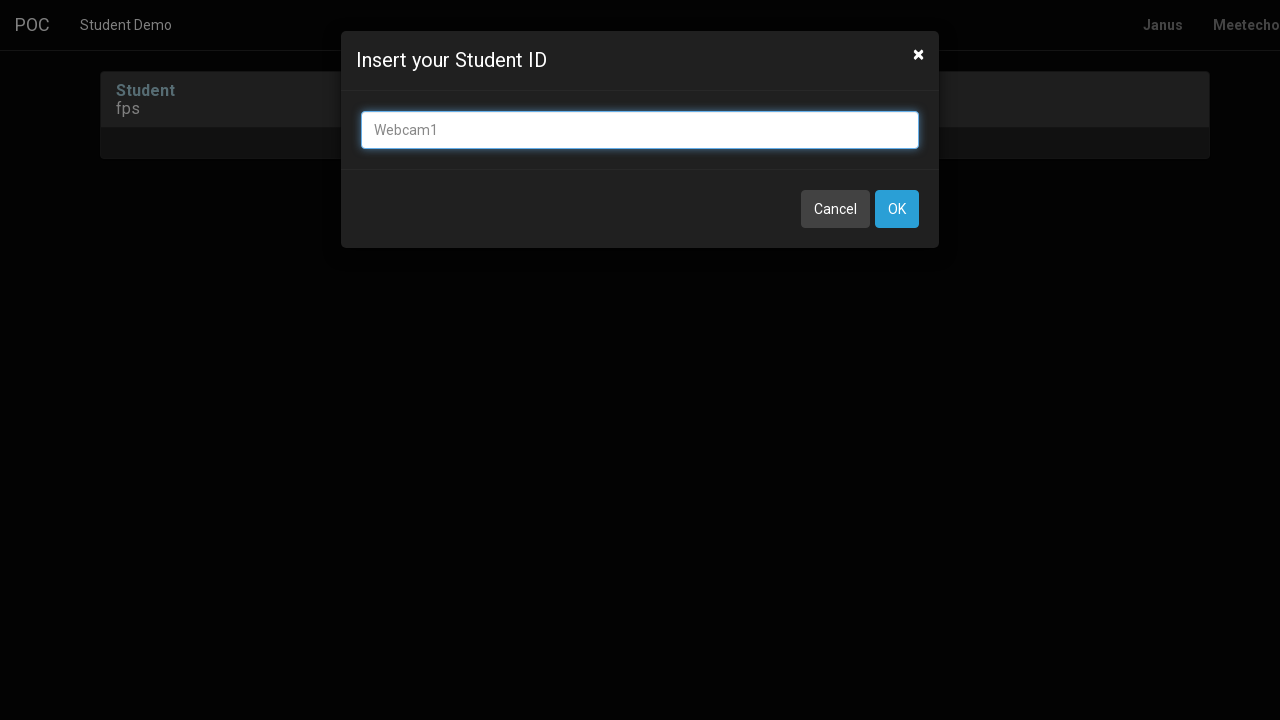

Clicked OK button to confirm webcam name at (897, 209) on button:has-text('OK')
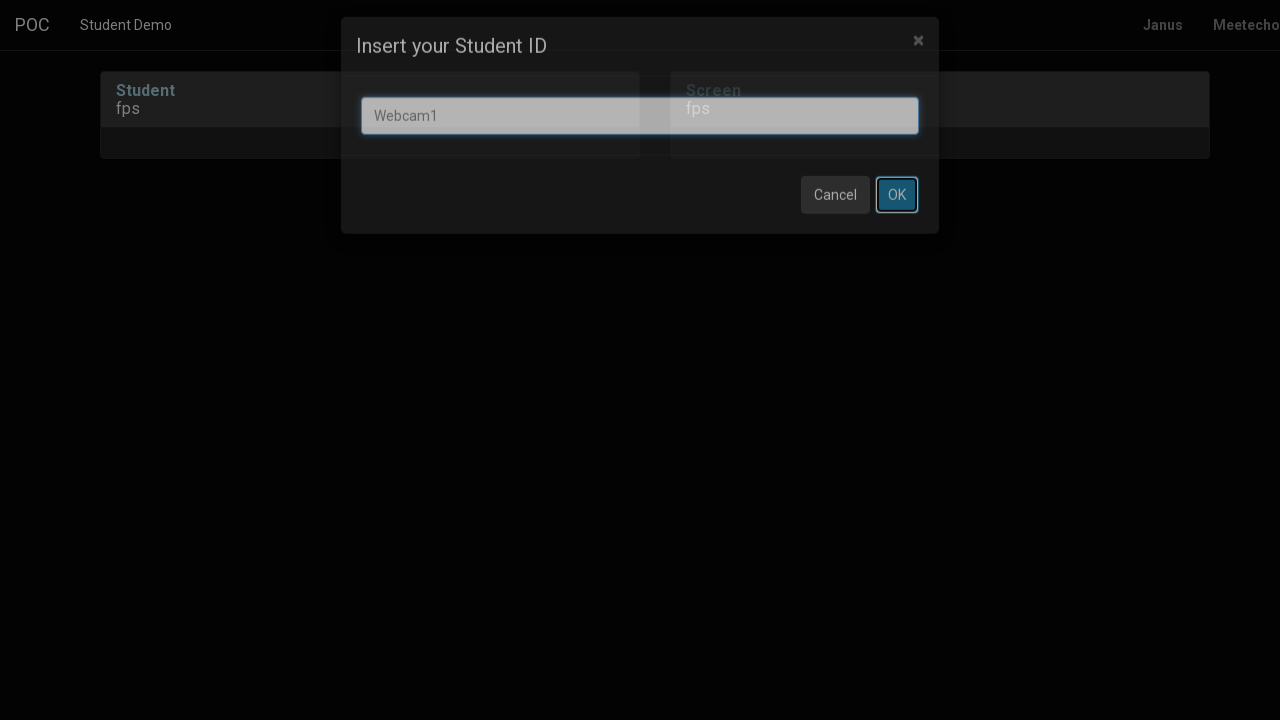

Waited 8 seconds for interface to load
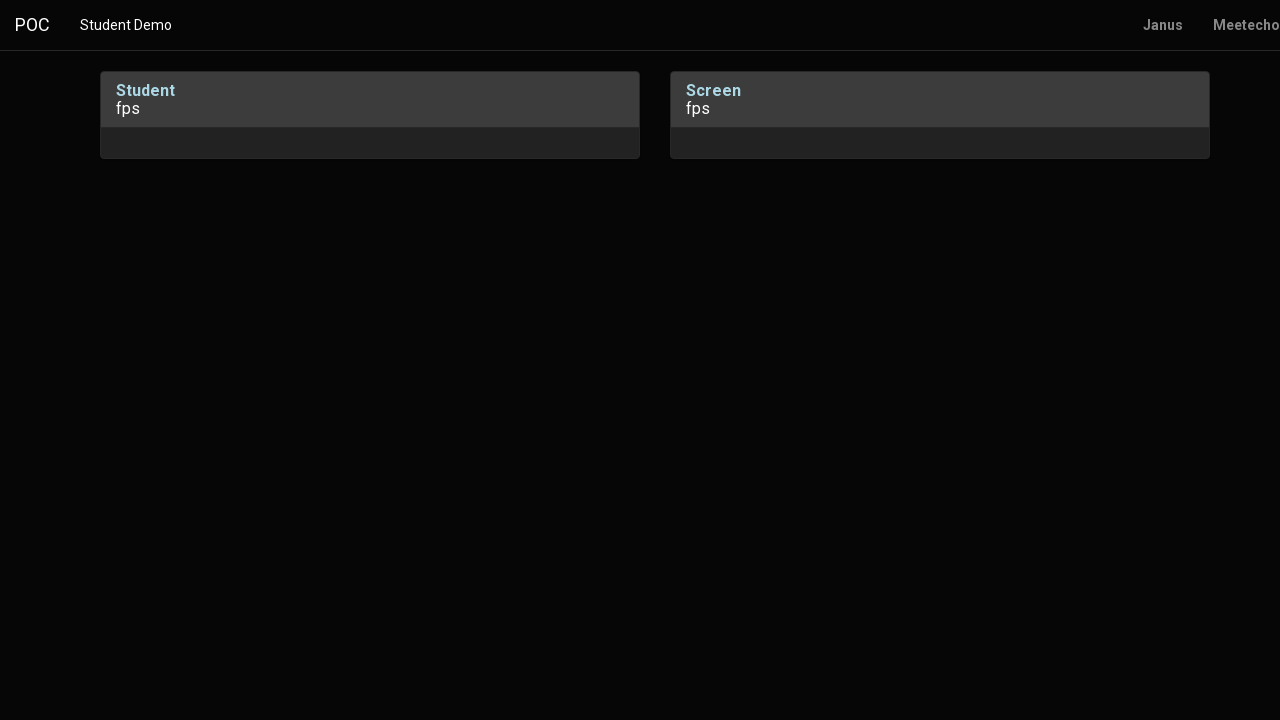

Pressed Tab key to navigate through interface
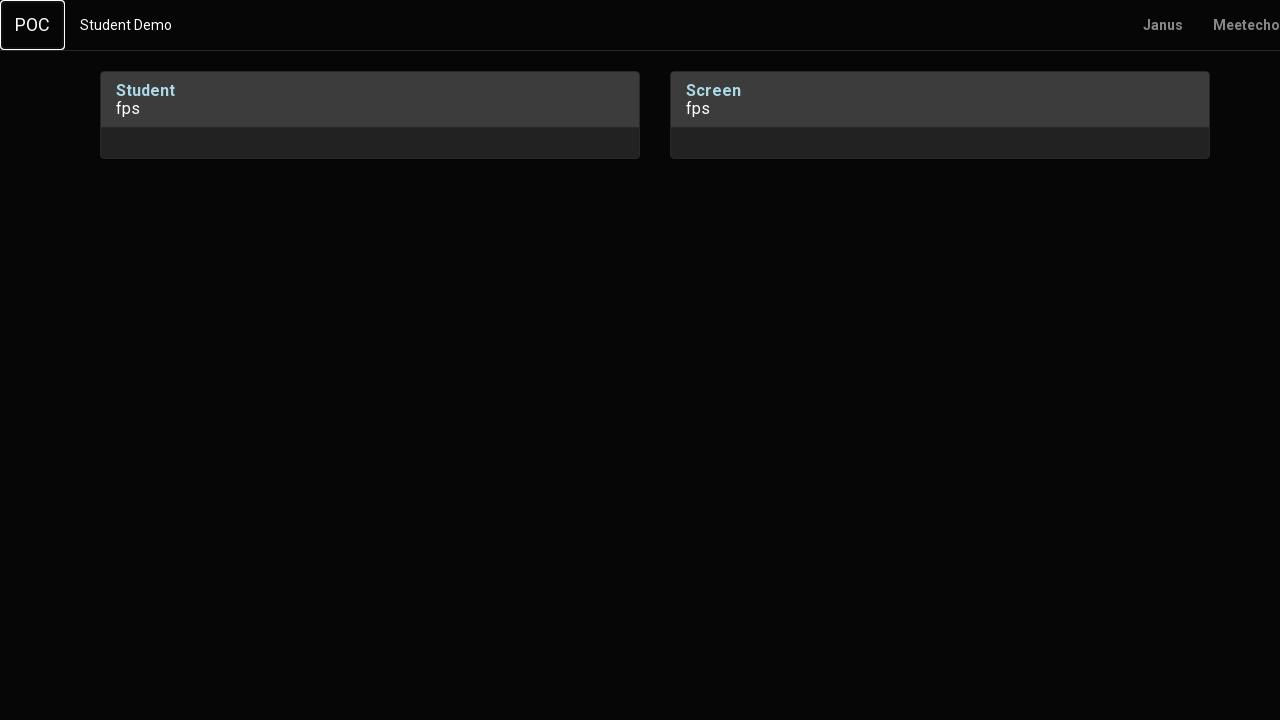

Pressed Enter key to confirm selection
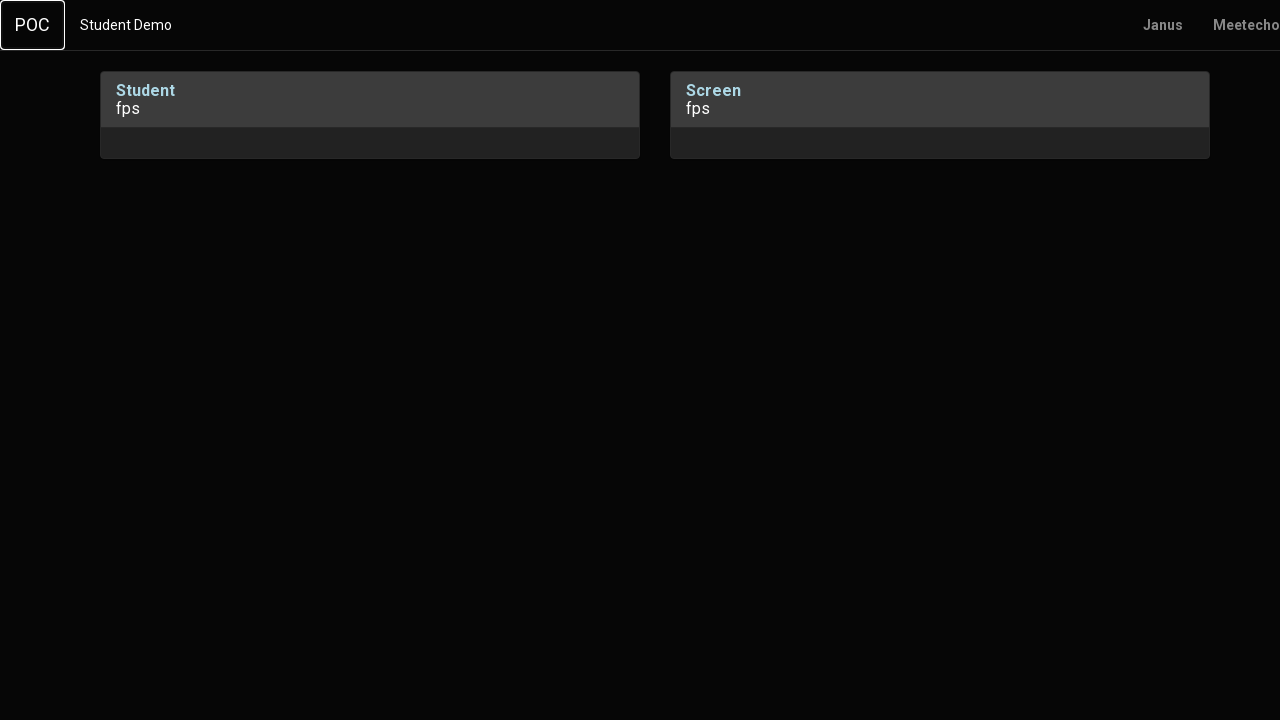

Waited 2 seconds
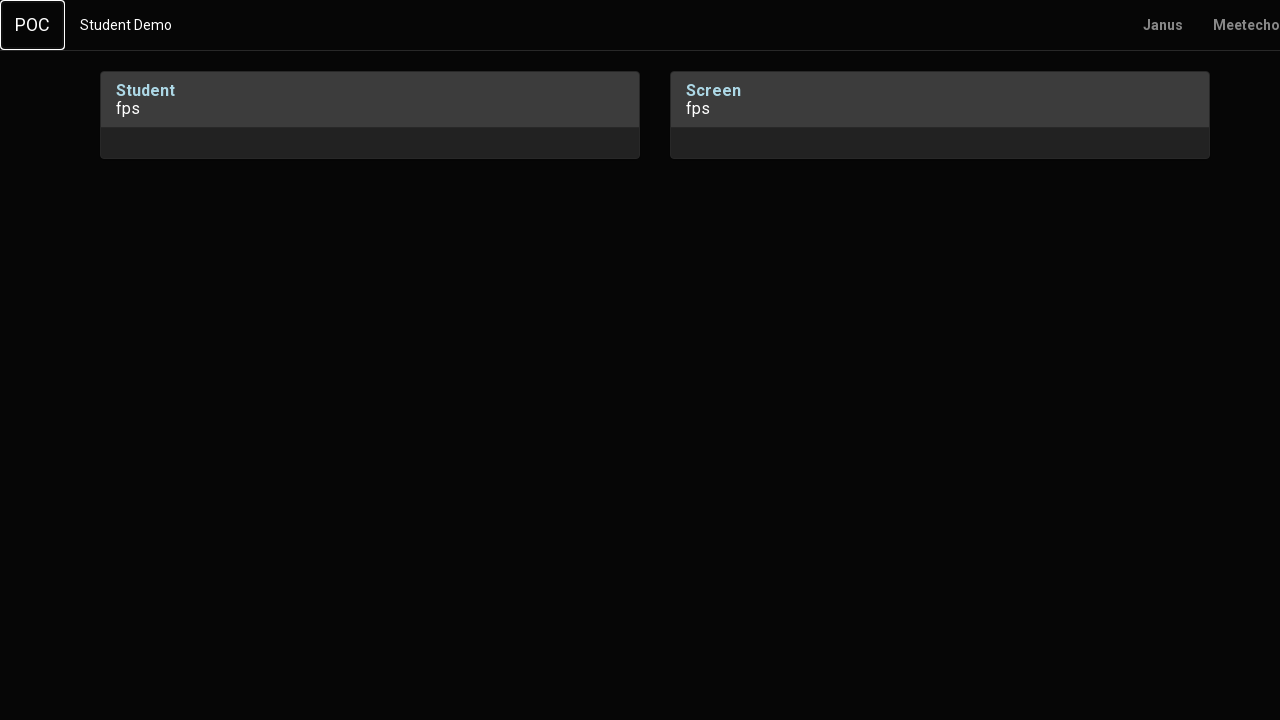

Pressed Tab key to navigate to next element
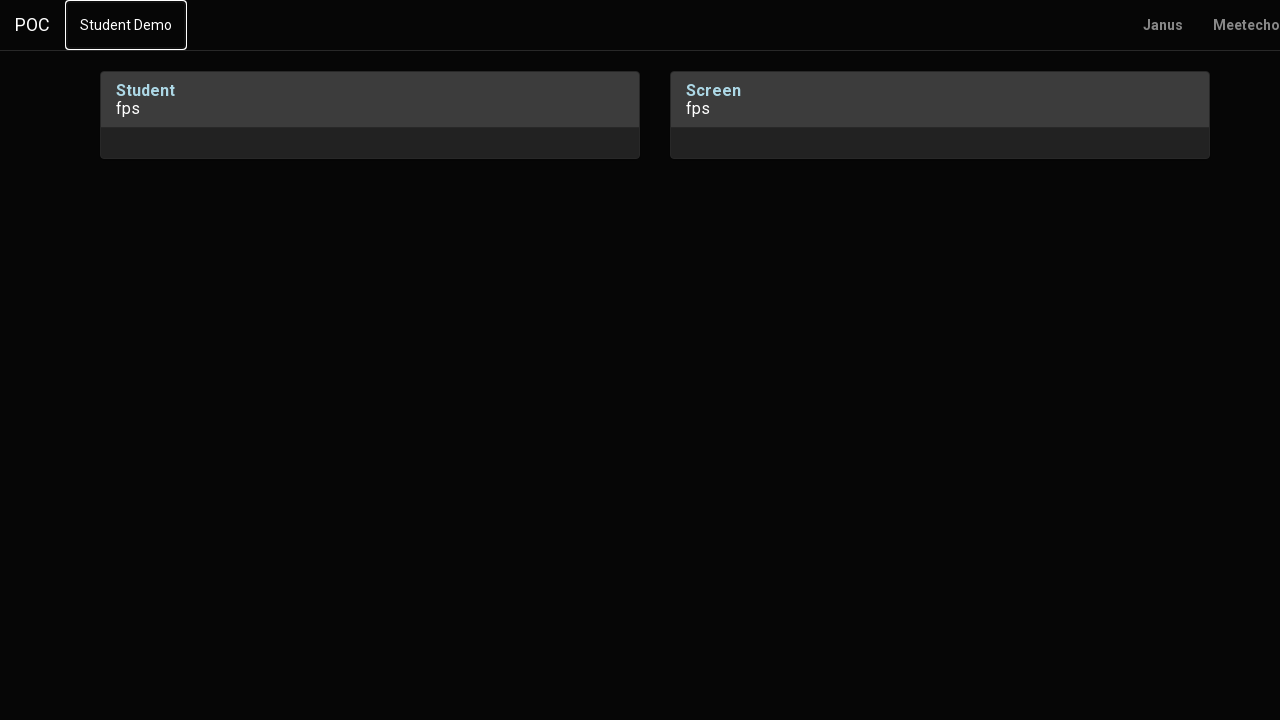

Pressed Tab key again to navigate further
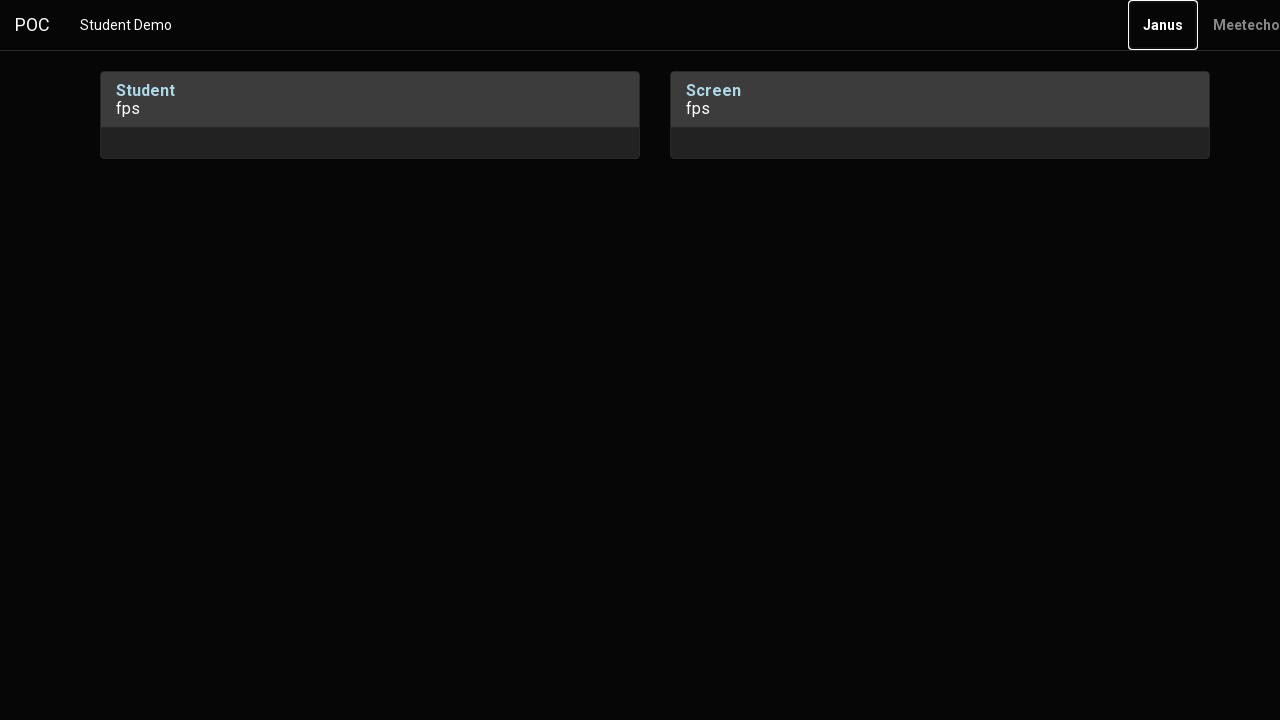

Pressed Enter key to confirm final selection
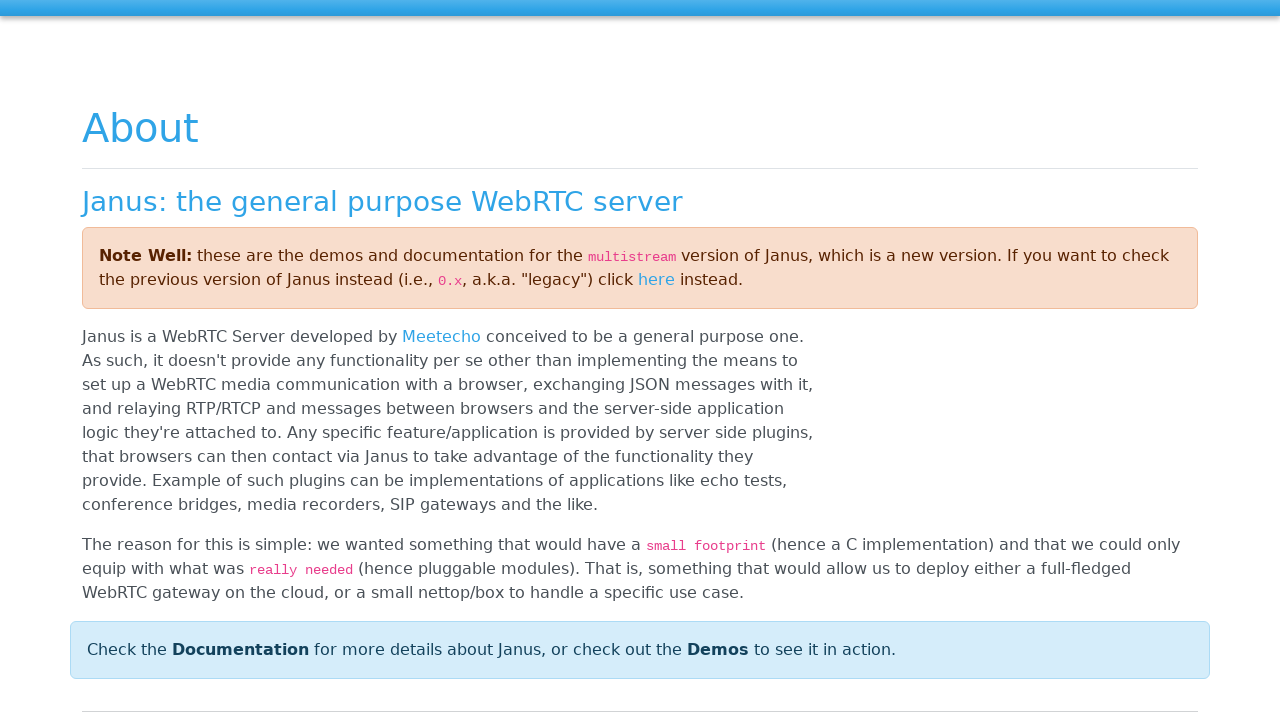

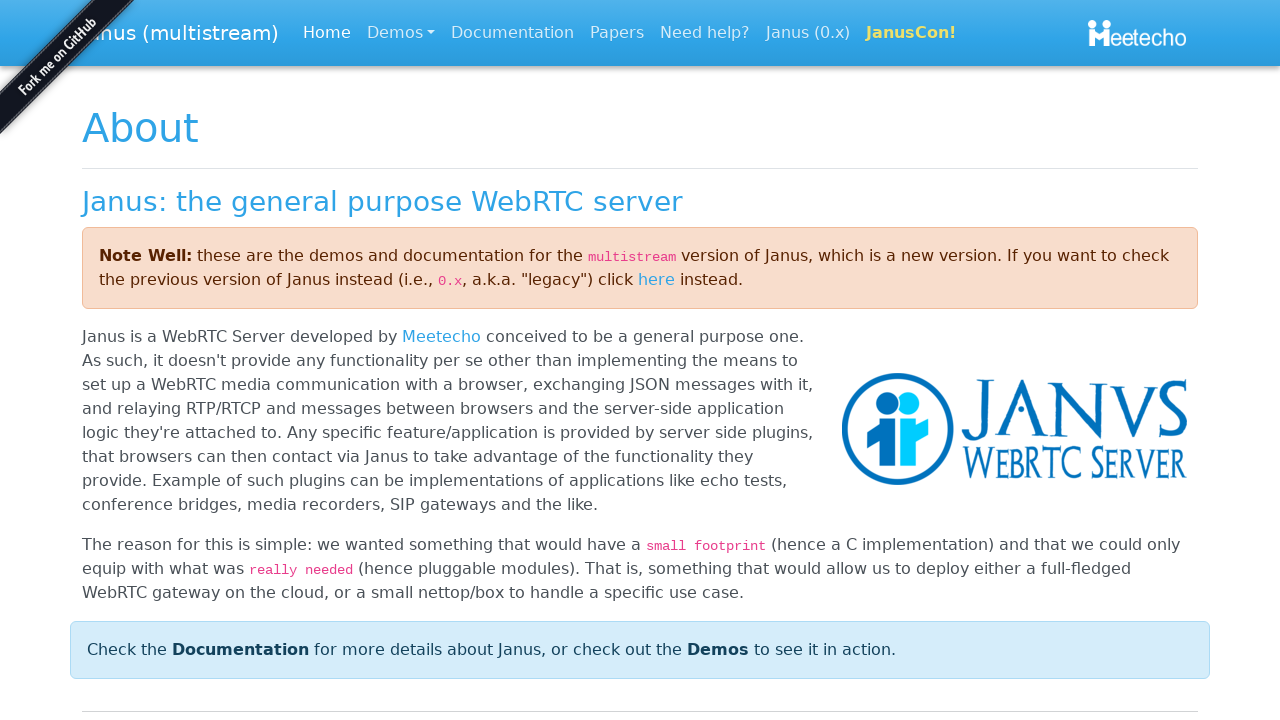